Tests the search functionality by searching for "dress" and verifying that products are found in the search results

Starting URL: https://www.testotomasyonu.com

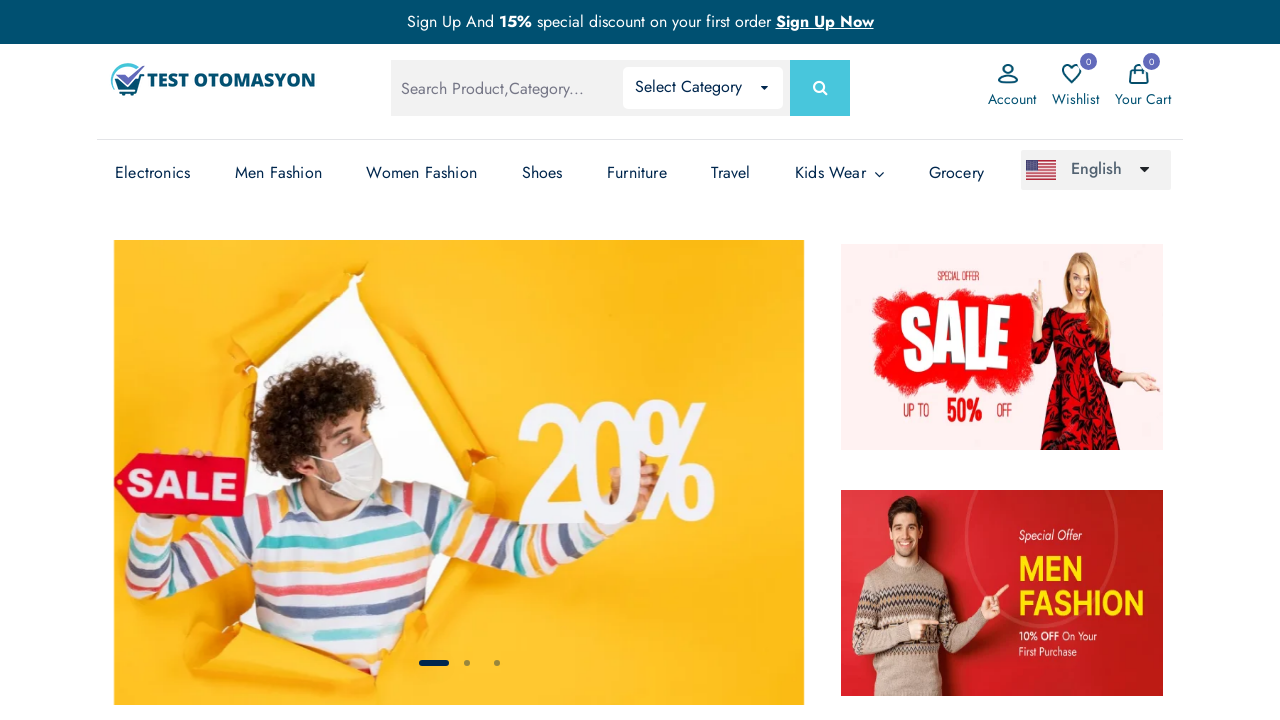

Filled search box with 'dress' on #global-search
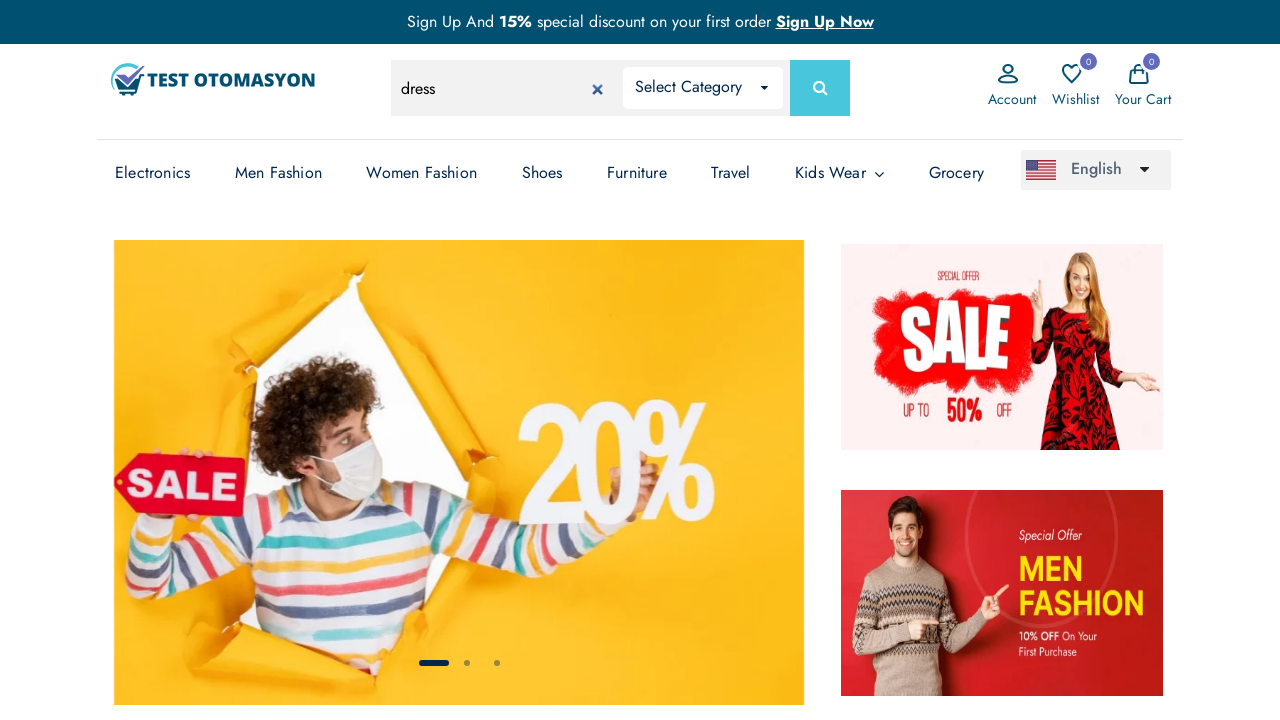

Pressed Enter to submit search on #global-search
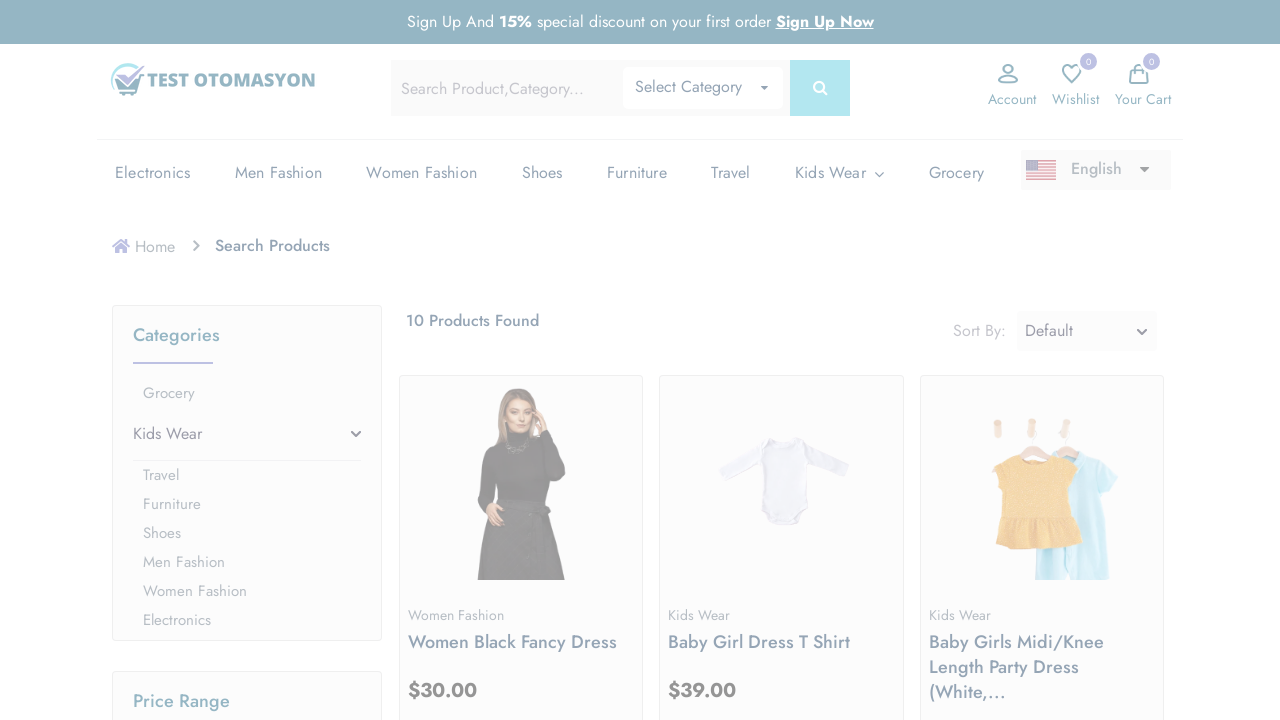

Search results loaded - product count text appeared
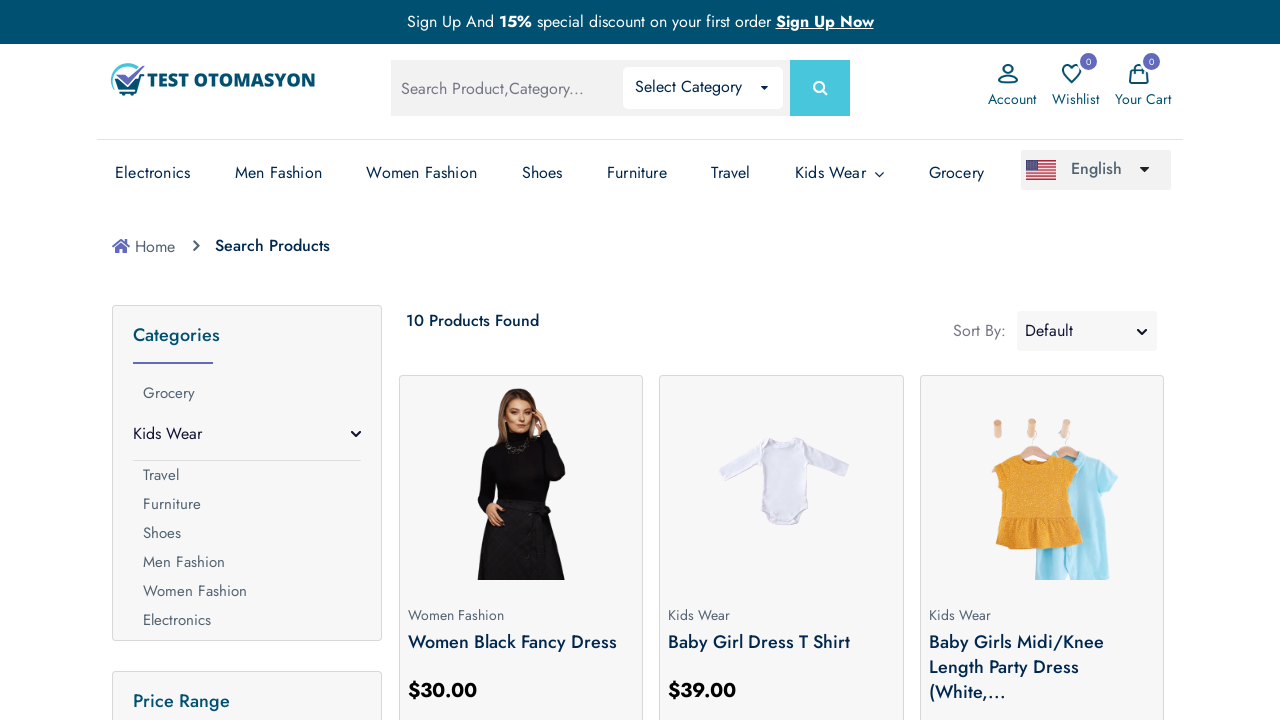

Retrieved product count text: '10 Products Found'
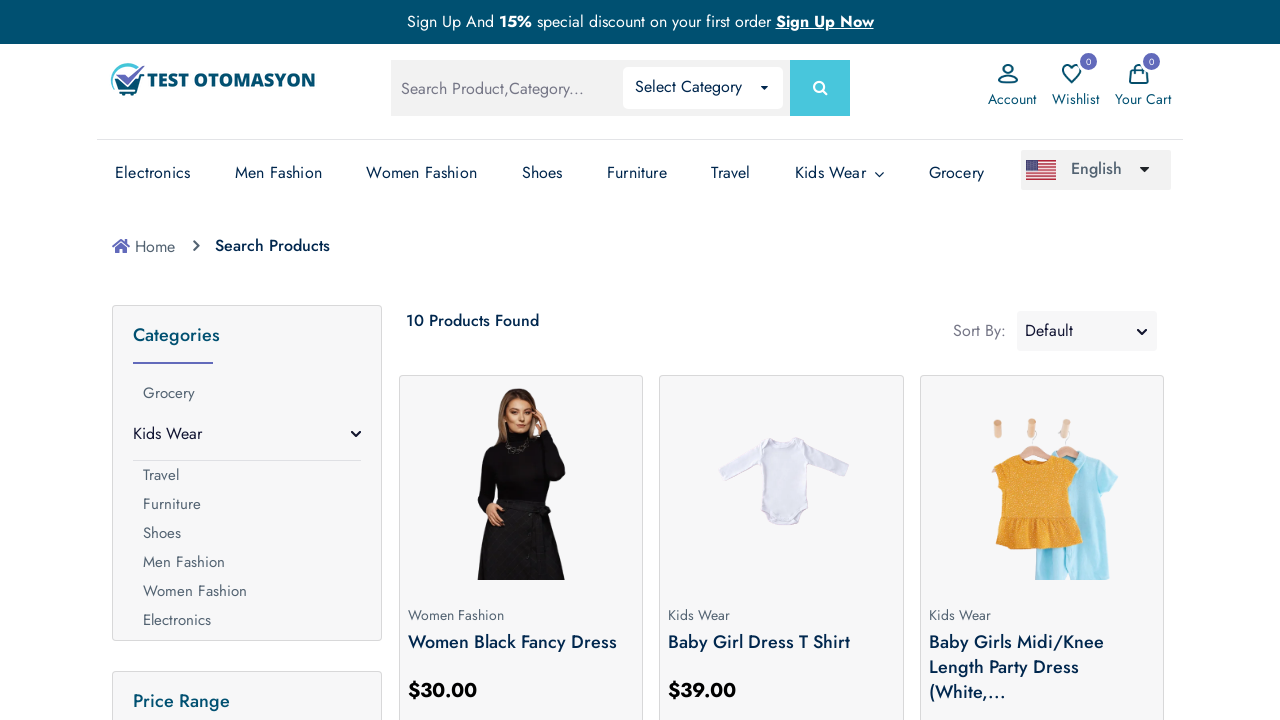

Verified that products were found in search results
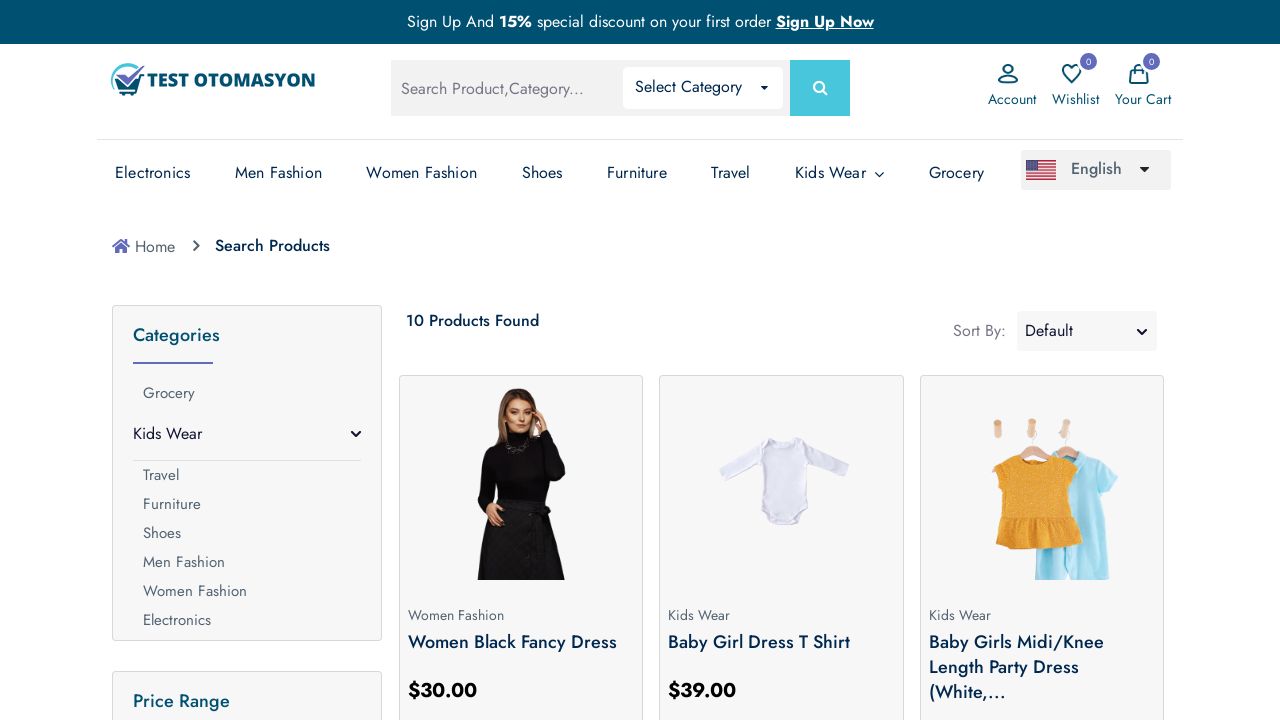

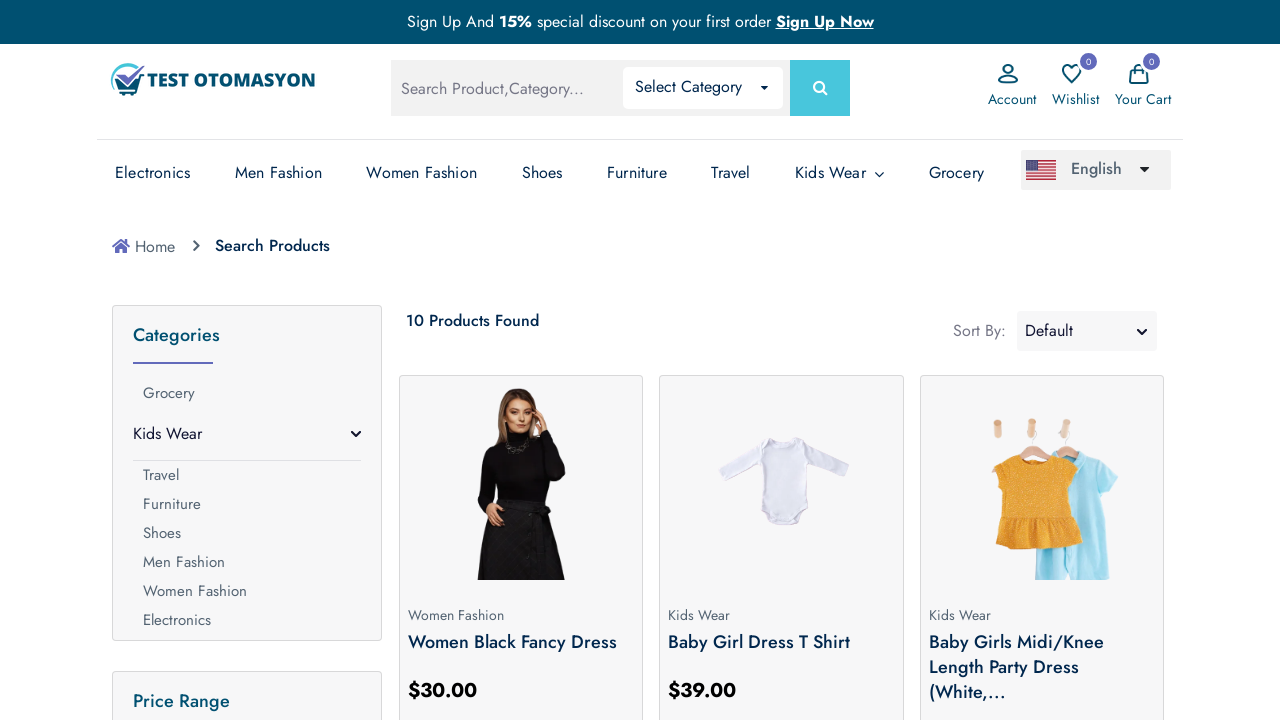